Tests page scrolling functionality by navigating to ToolsQA website, maximizing the window, getting the page title and window height, then scrolling down the page in increments to view different sections.

Starting URL: http://toolsqa.com/

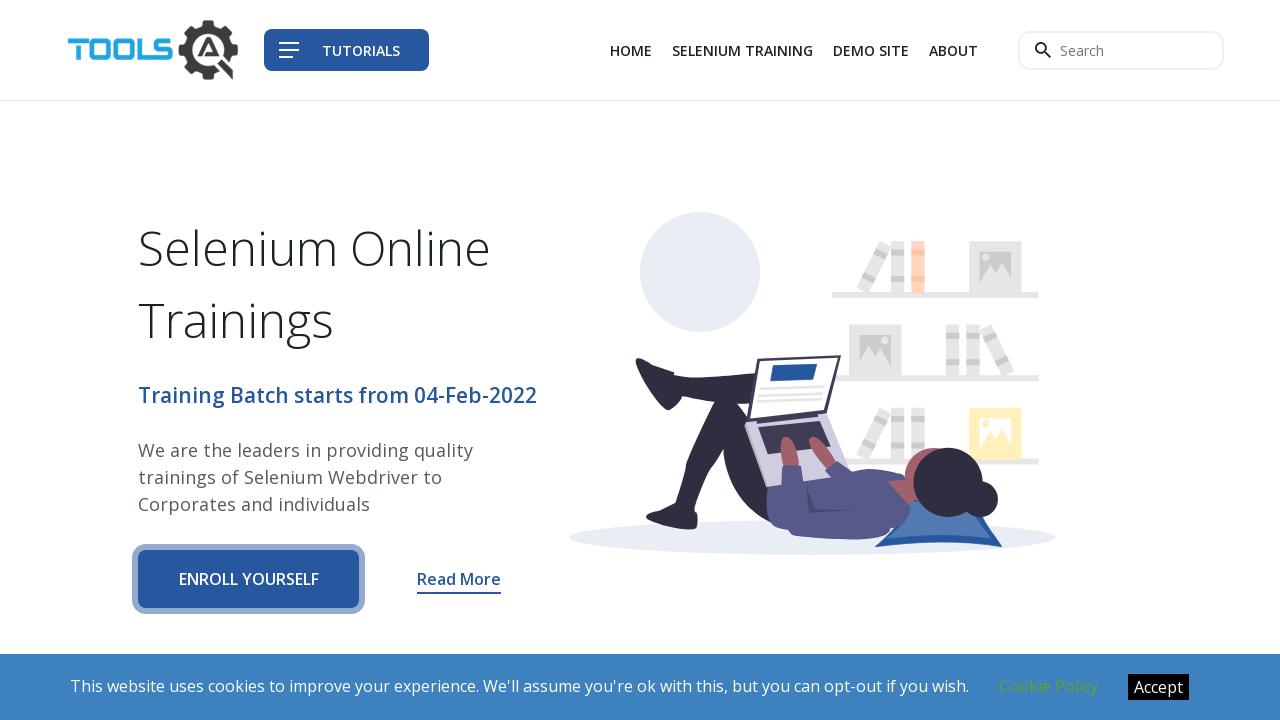

Retrieved page title: Tools QA
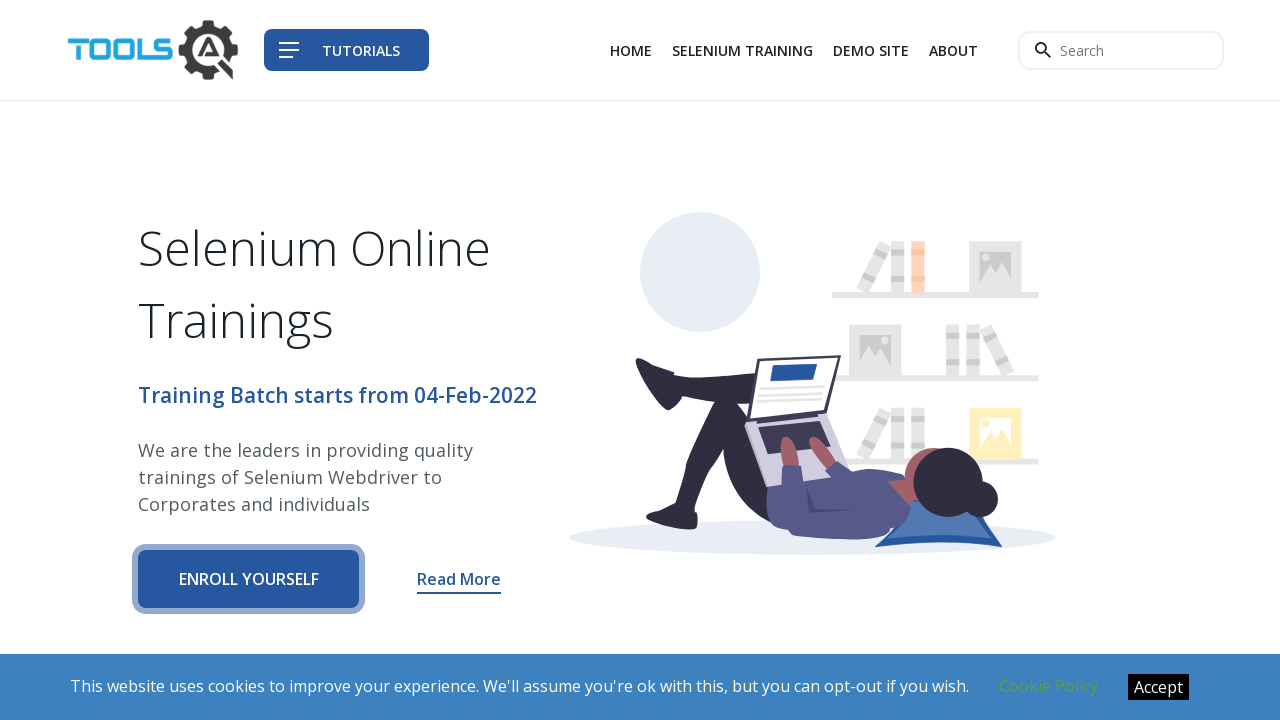

Retrieved window inner height: 720 pixels
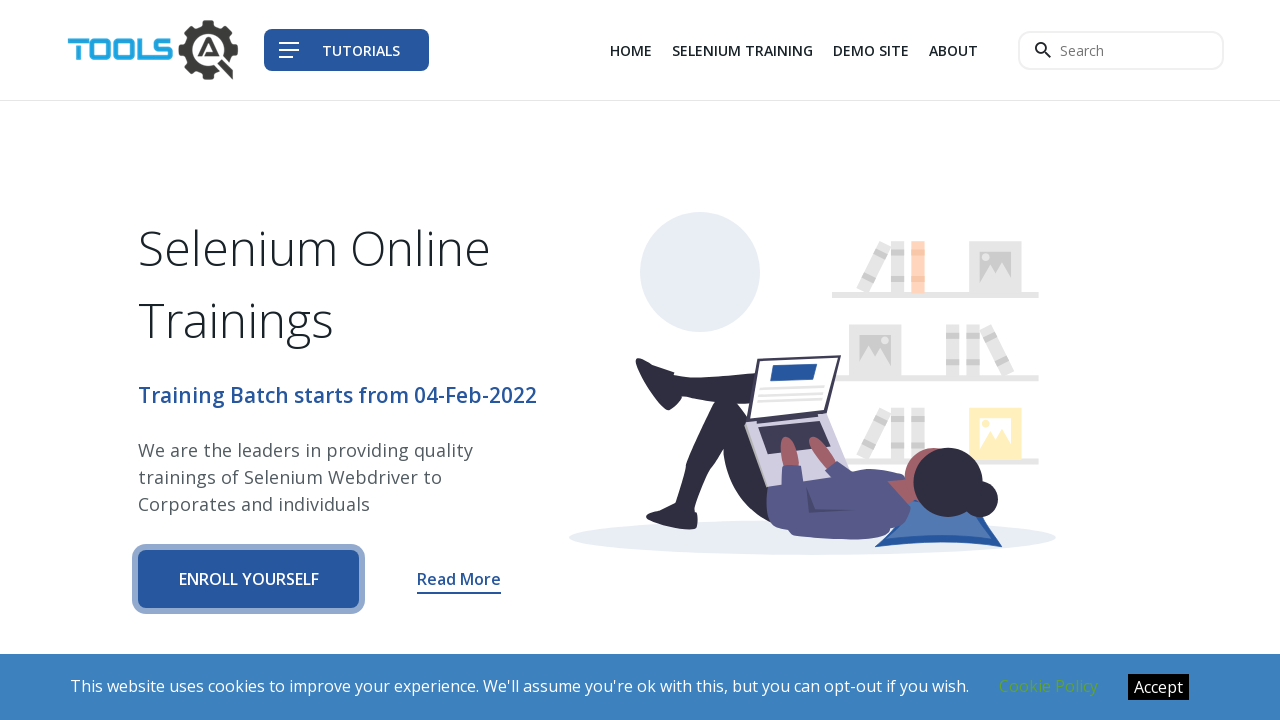

Scrolled down 1200 pixels to reach Recent Articles section
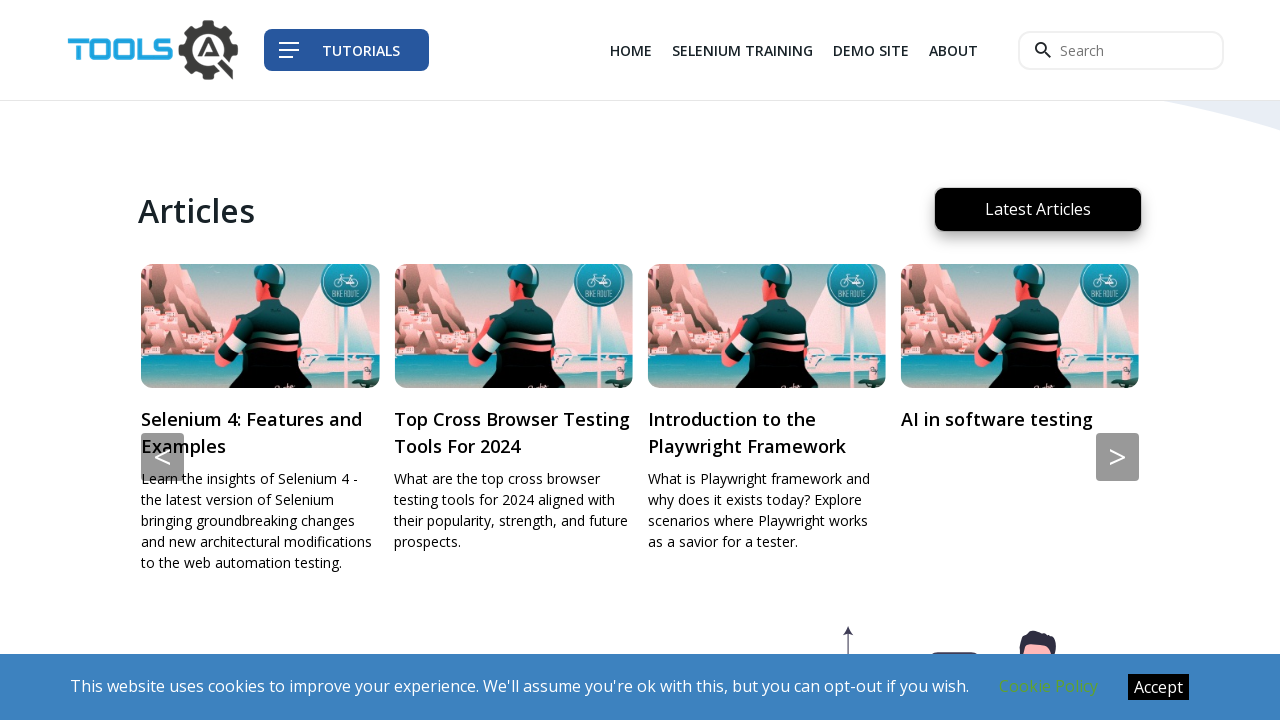

Waited 2 seconds for content to load after scrolling
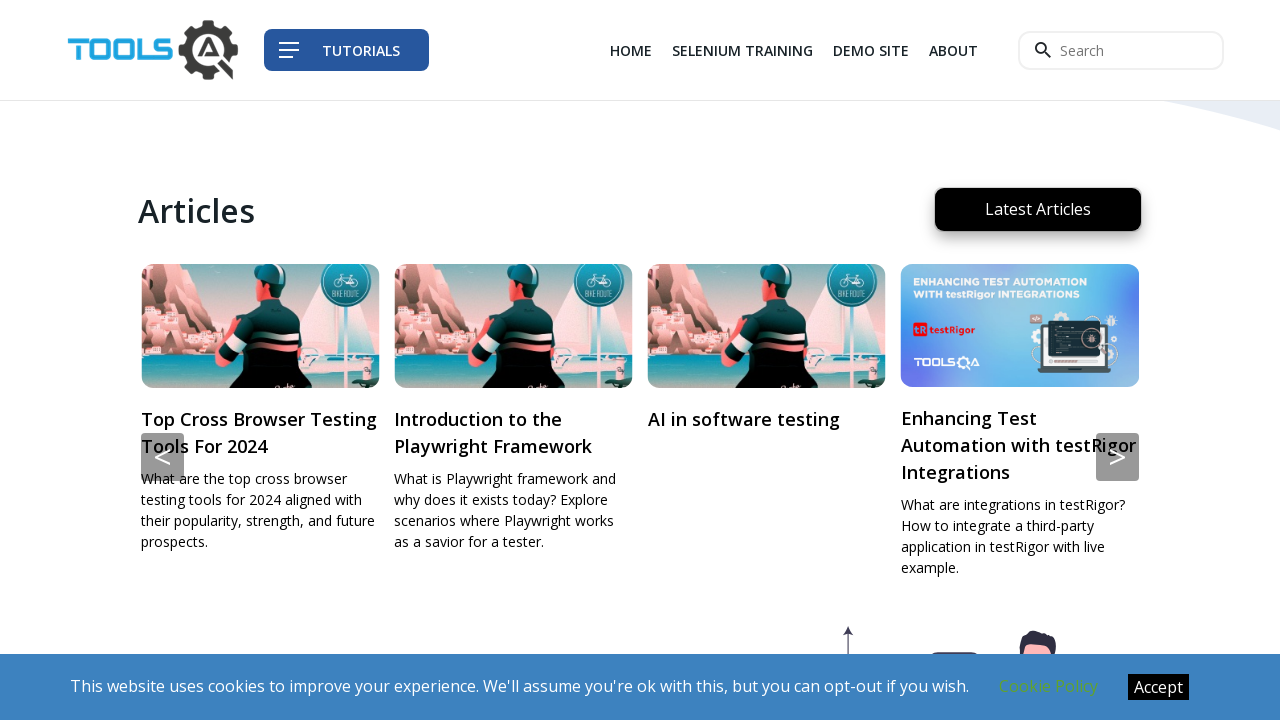

Scrolled down additional 300 pixels to reach Selenium Training Benefit section
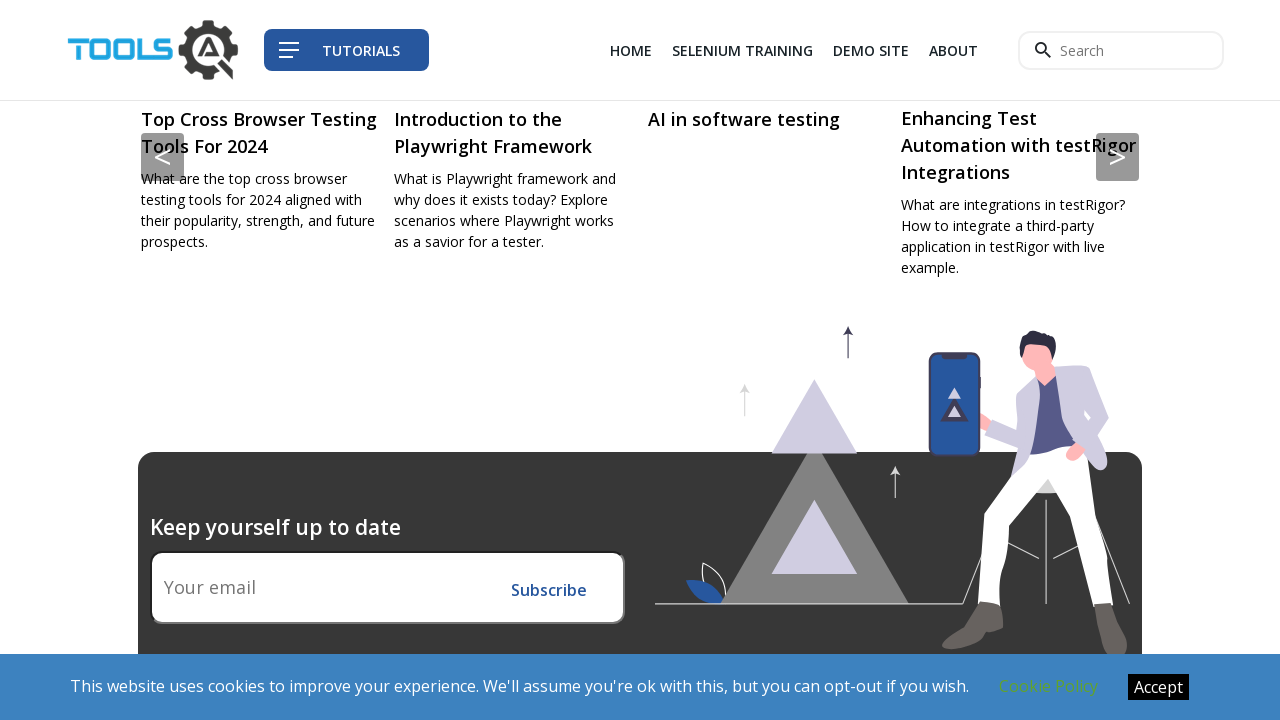

Waited 2 seconds to ensure content is visible
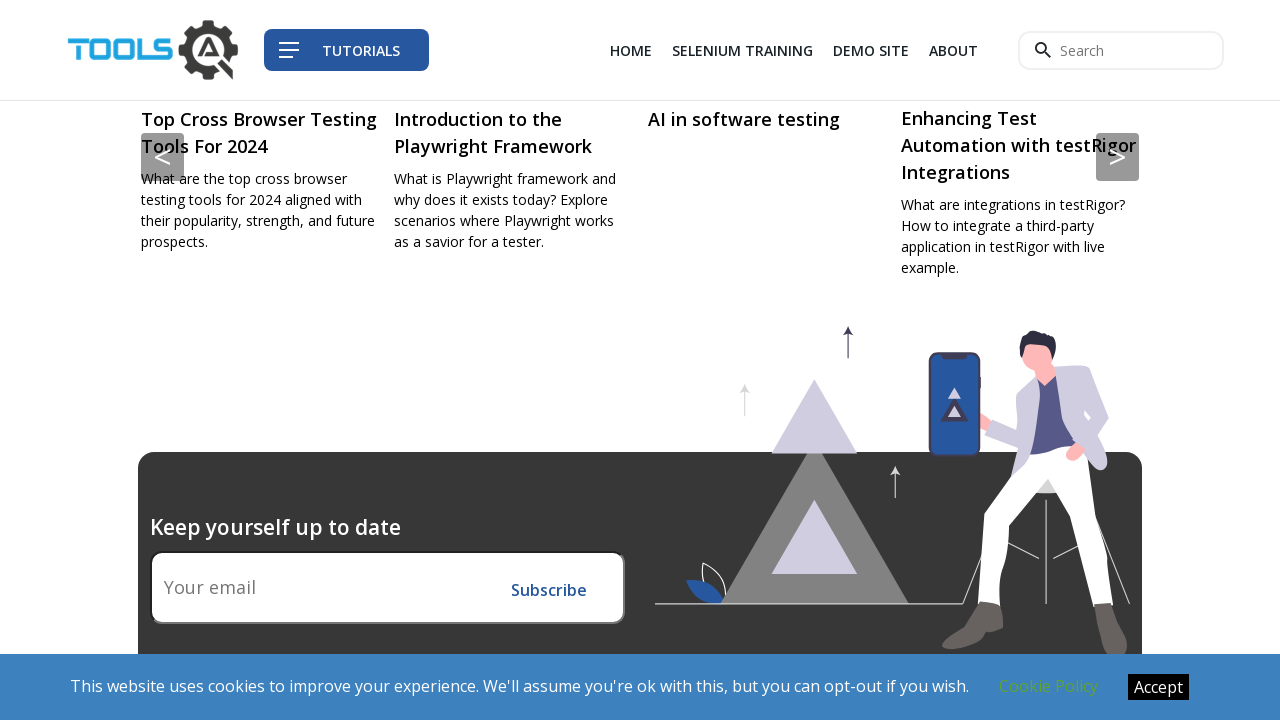

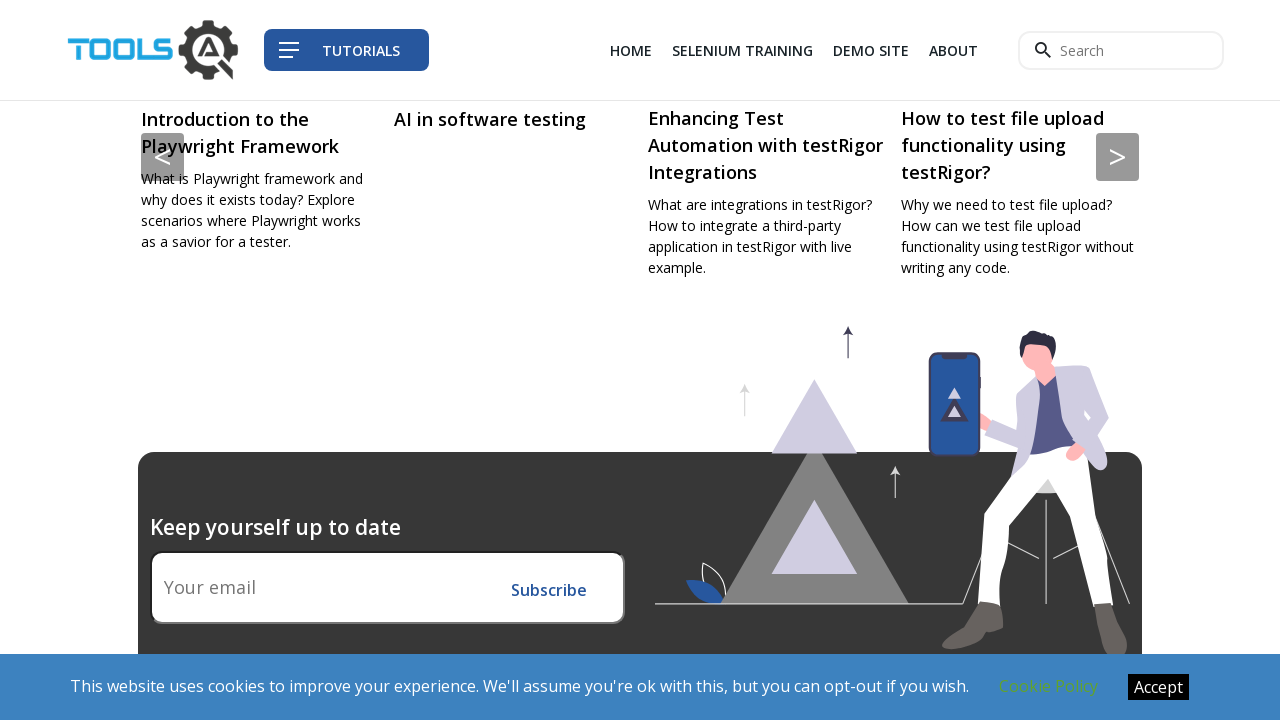